Tests email field validation on the password reset page by entering an invalid email format and verifying the appropriate error message is displayed

Starting URL: https://partner.cloudrein.com/reset-password

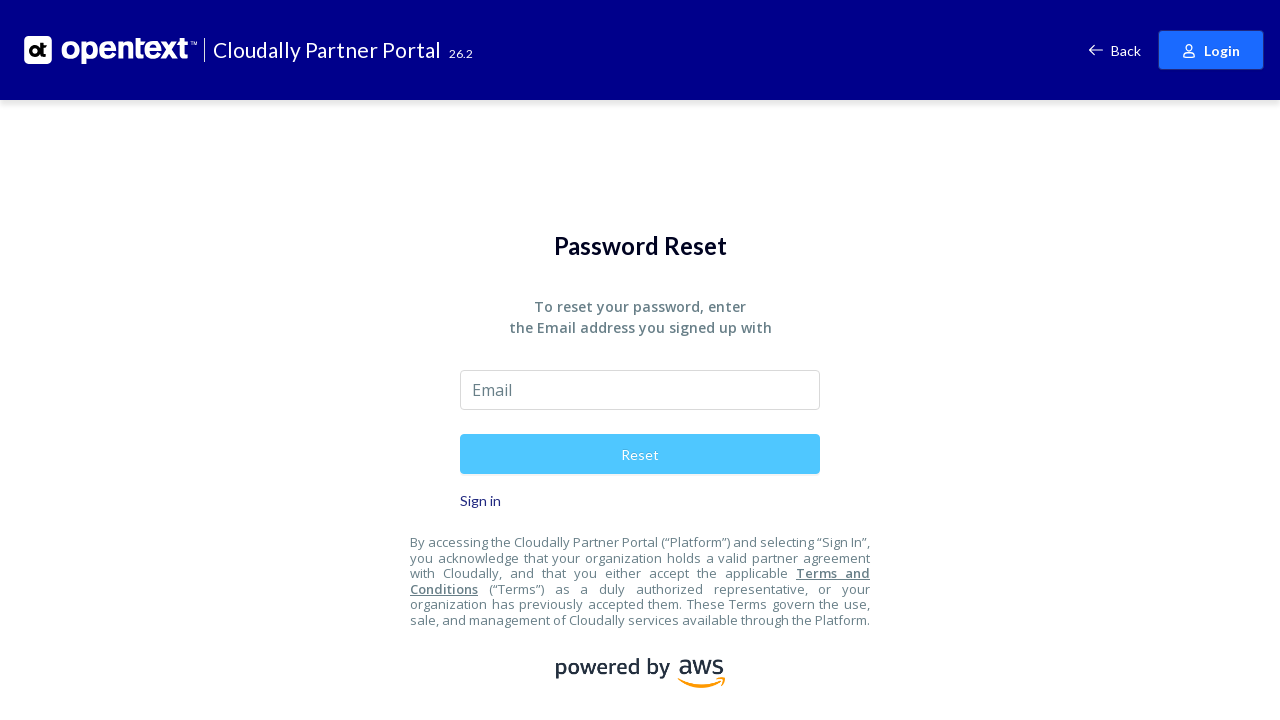

Clicked on the email input field at (640, 390) on input[placeholder='Email']
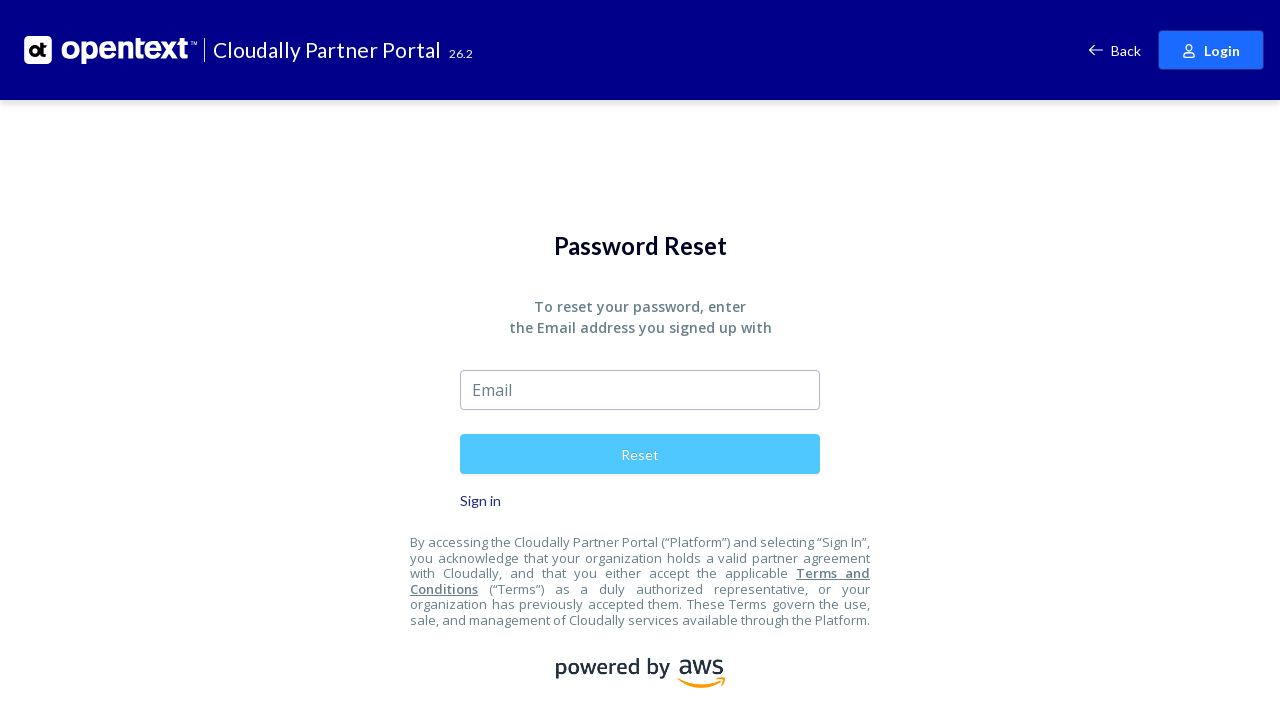

Filled email field with invalid format 'Andre3gmail' on input[placeholder='Email']
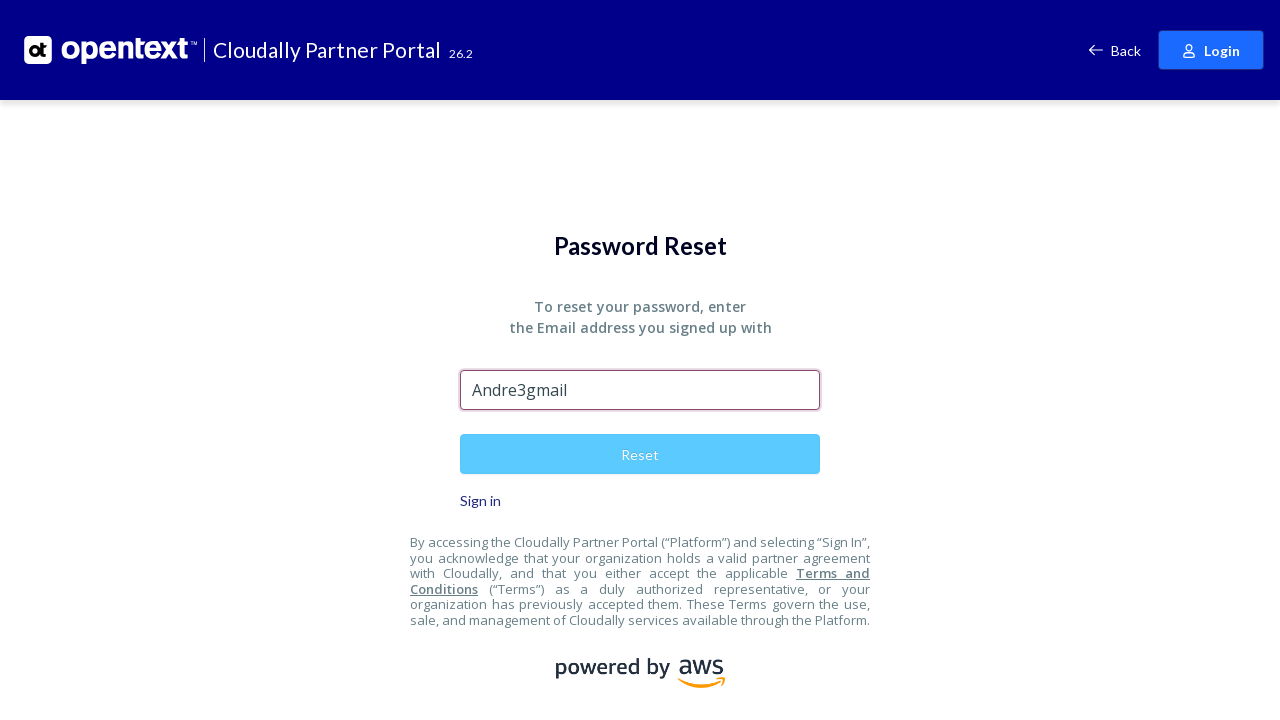

Email validation error message appeared
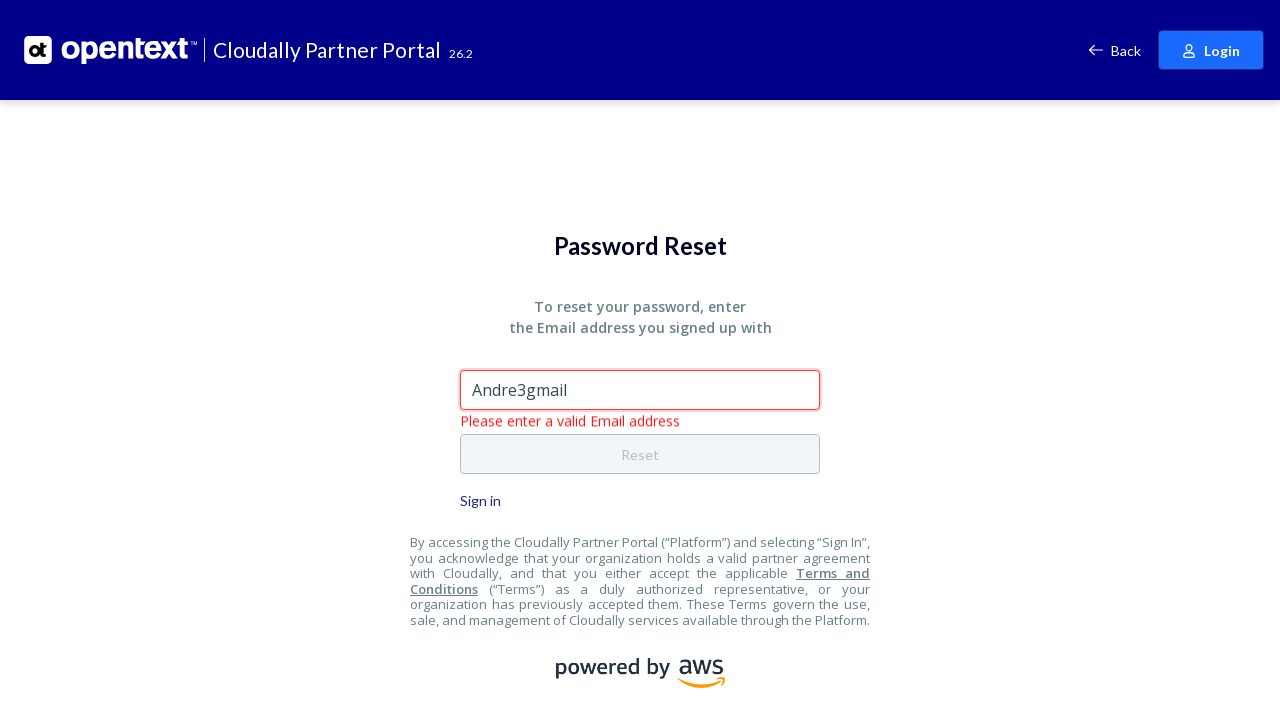

Verified error message text: 'Please enter a valid Email address'
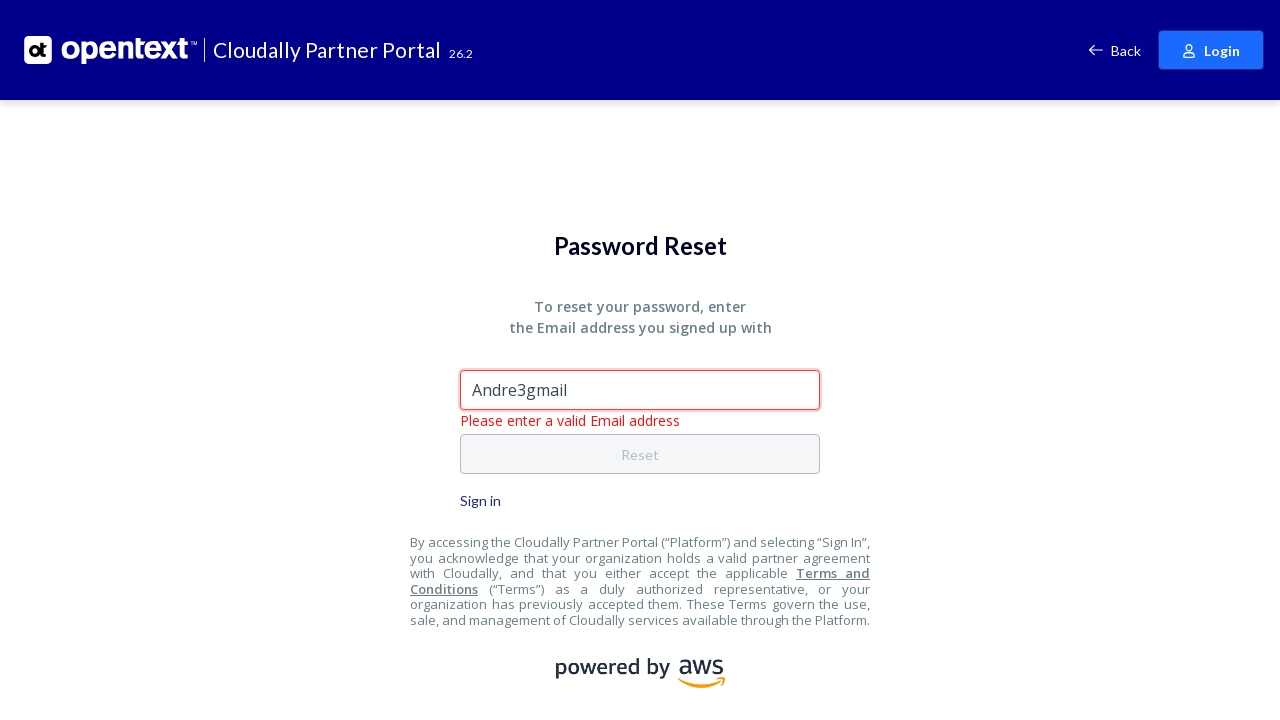

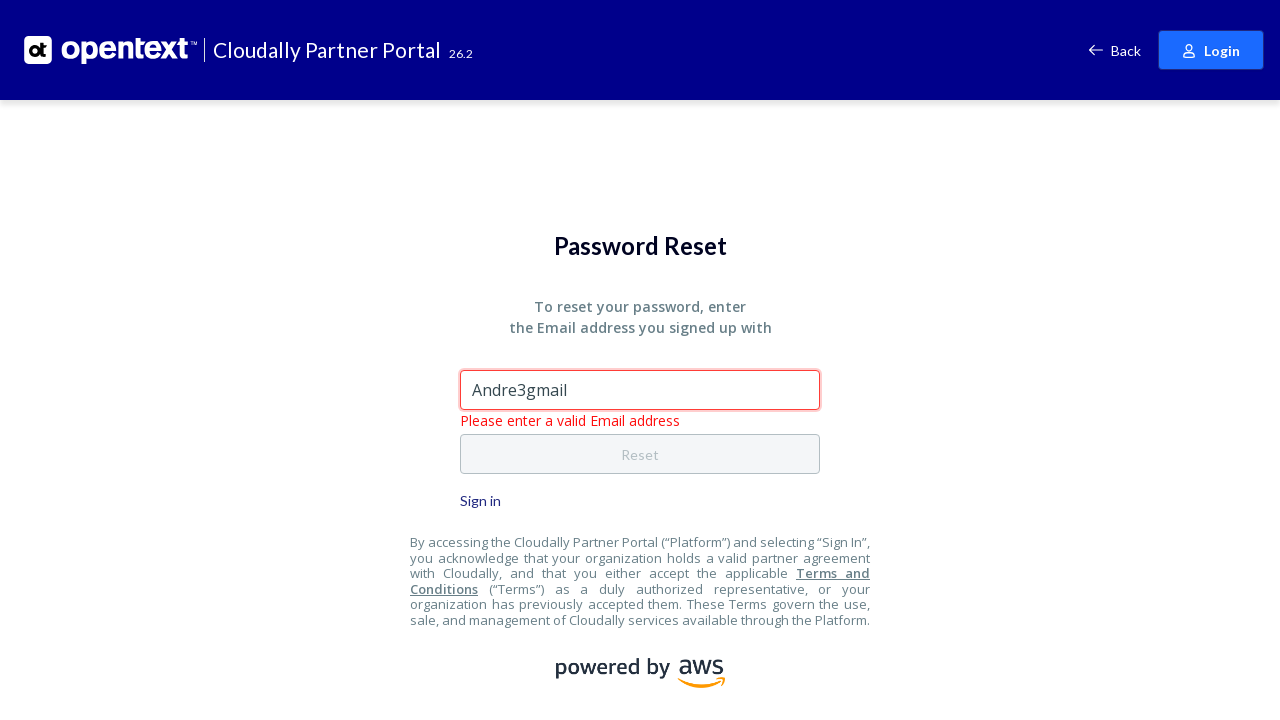